Tests a registration form by filling in first name, last name, and email fields, then submitting the form and verifying the success message is displayed.

Starting URL: http://suninjuly.github.io/registration1.html

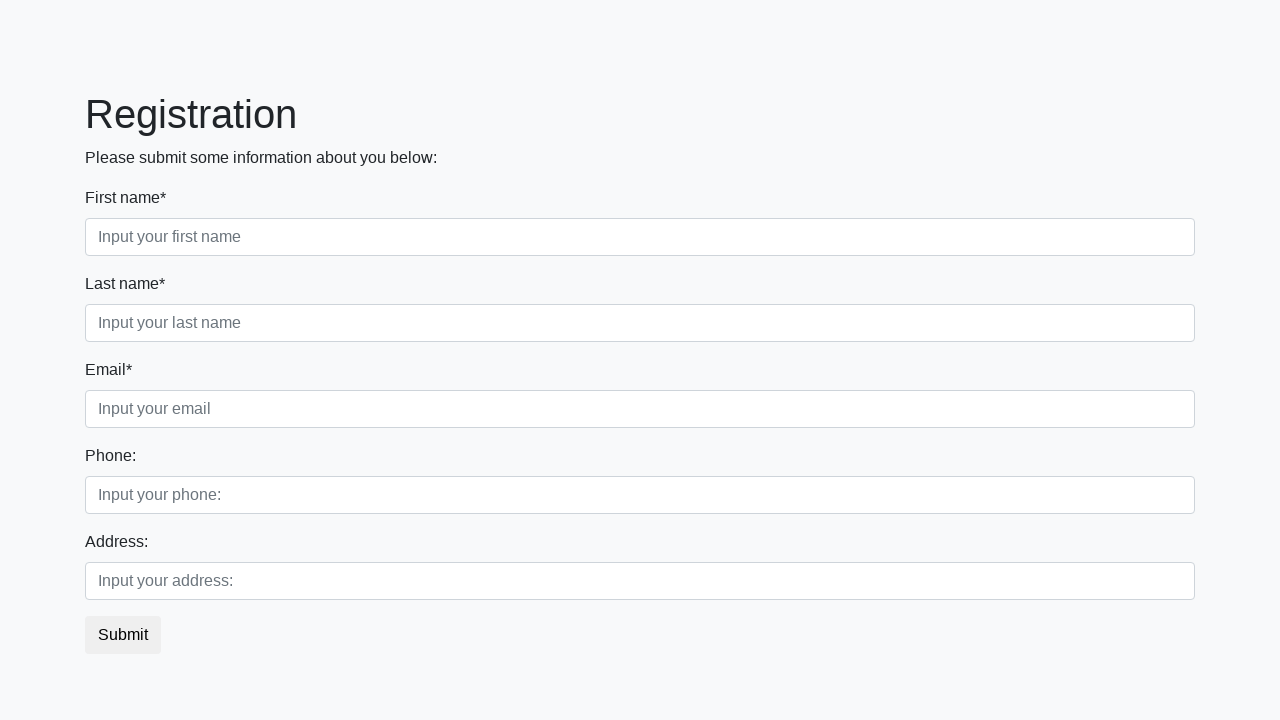

Filled first name field with 'Ivan' on input[placeholder*='first name']
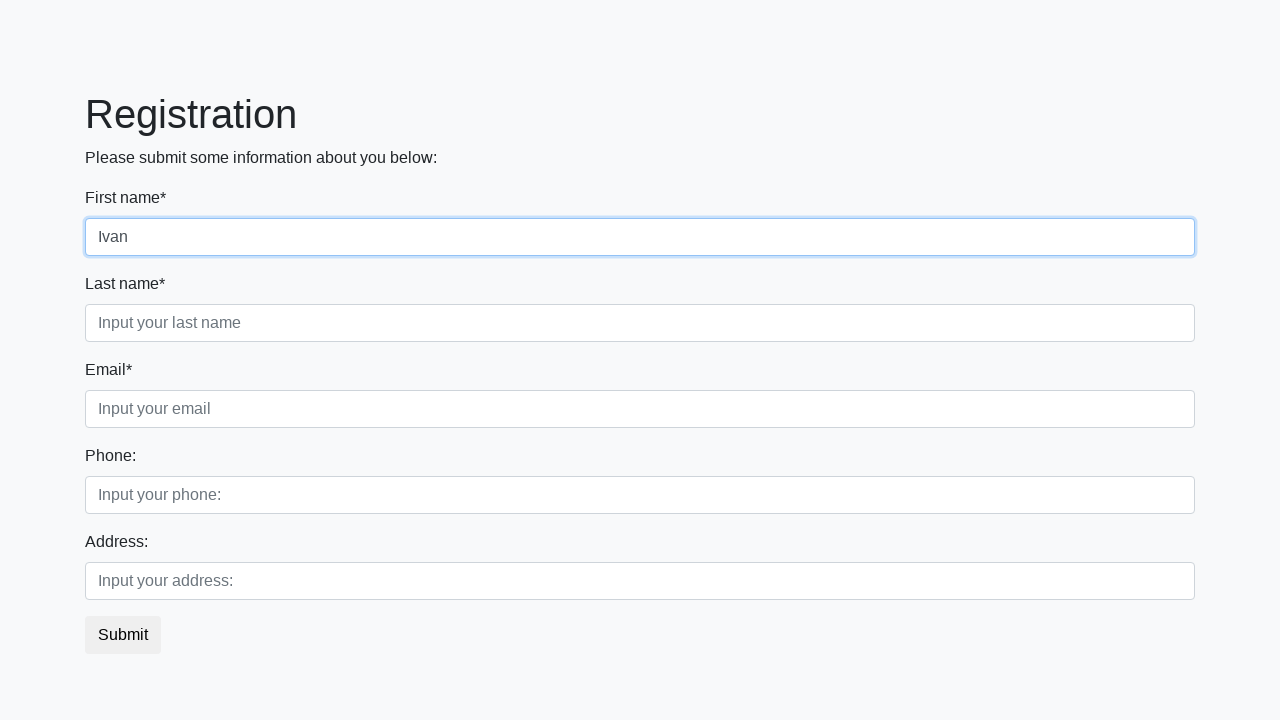

Filled last name field with 'Petrov' on input[placeholder*='last name']
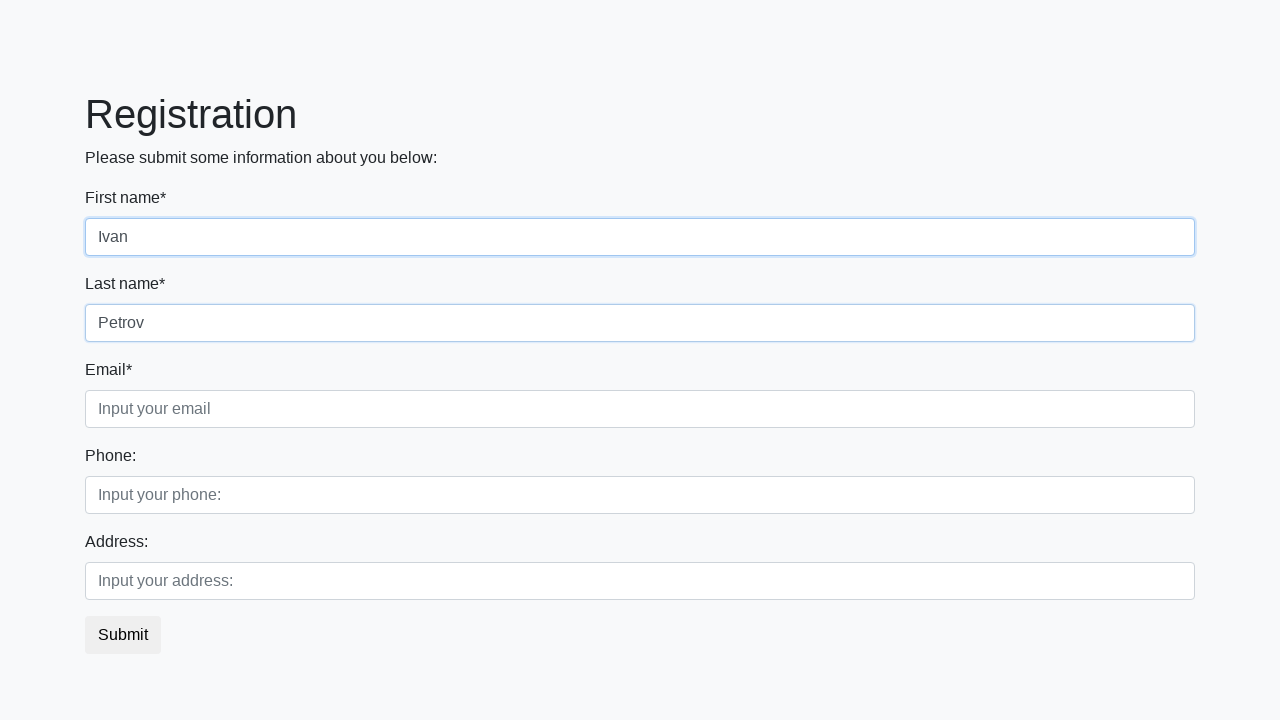

Filled email field with 'test@gmail.com' on input[placeholder*='email']
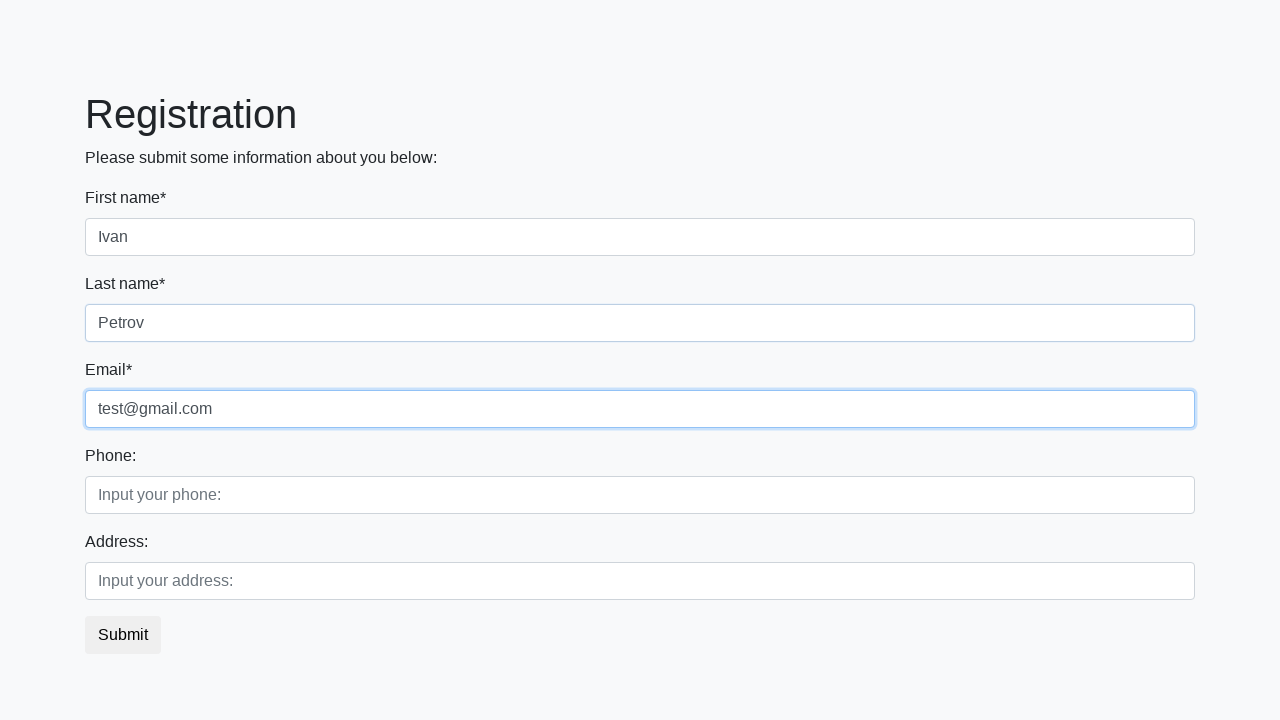

Clicked submit button at (123, 635) on button.btn
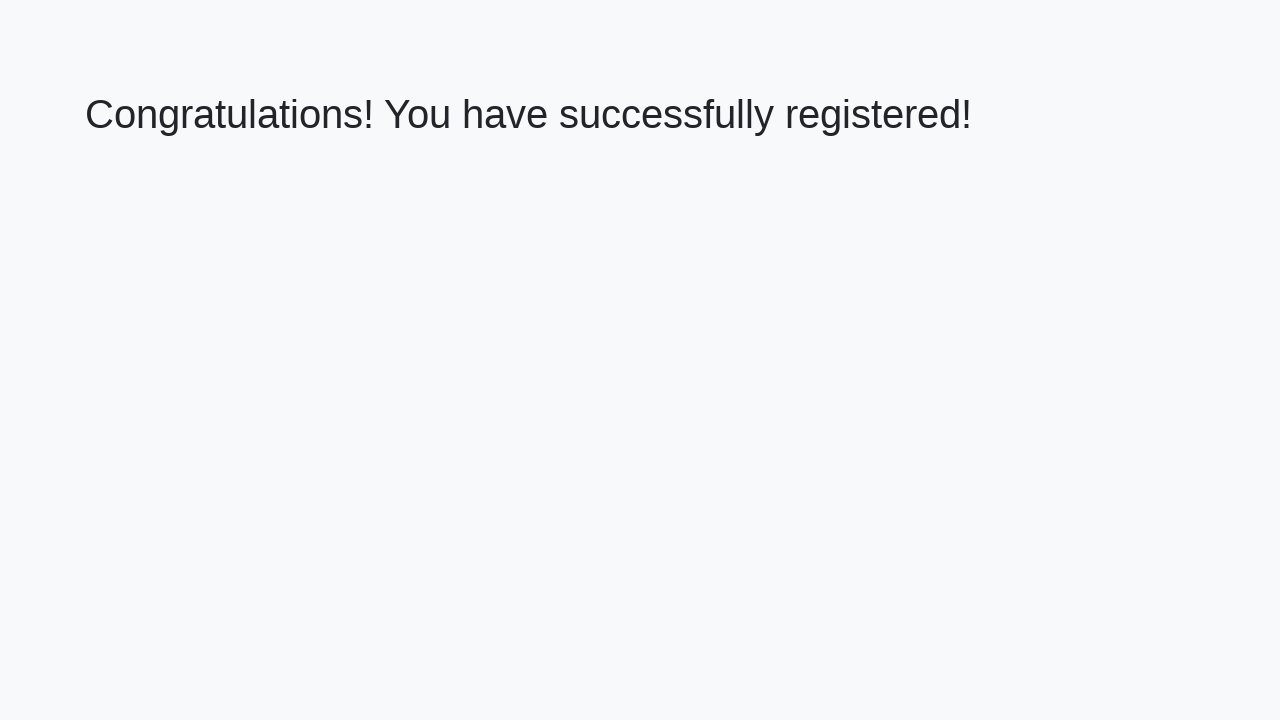

Success message heading loaded
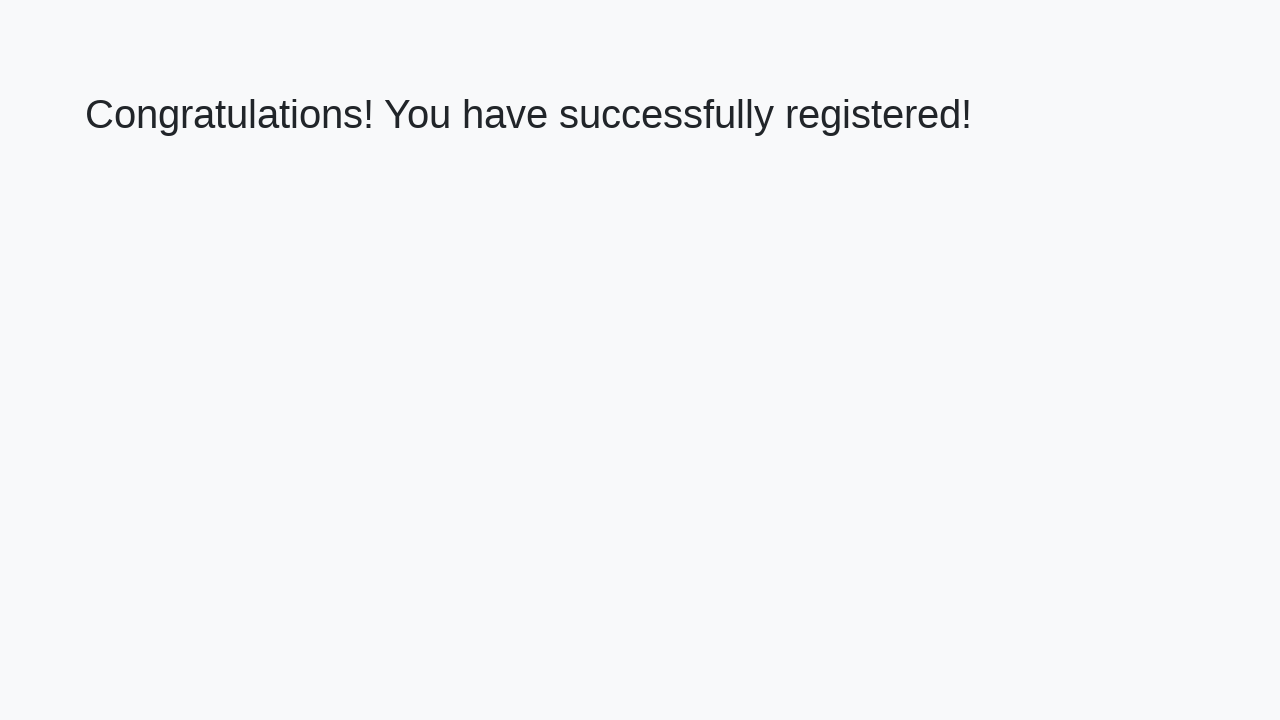

Retrieved success message: 'Congratulations! You have successfully registered!'
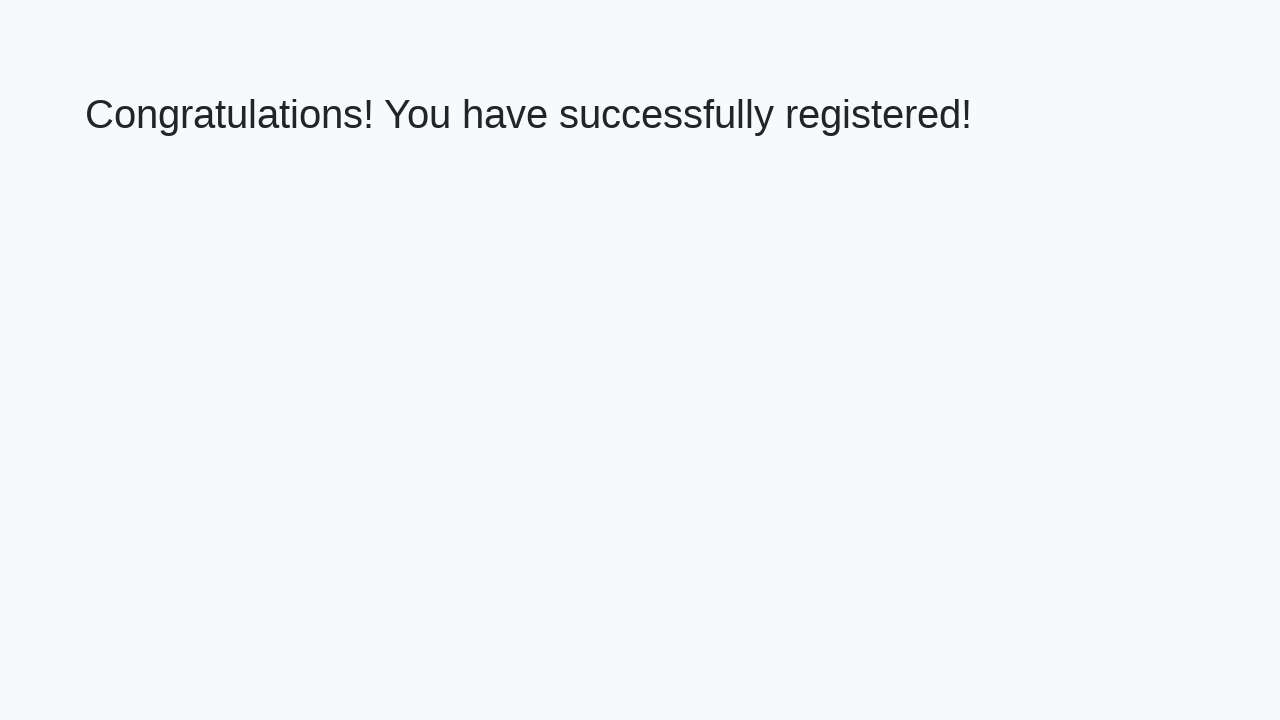

Verified success message text matches expected value
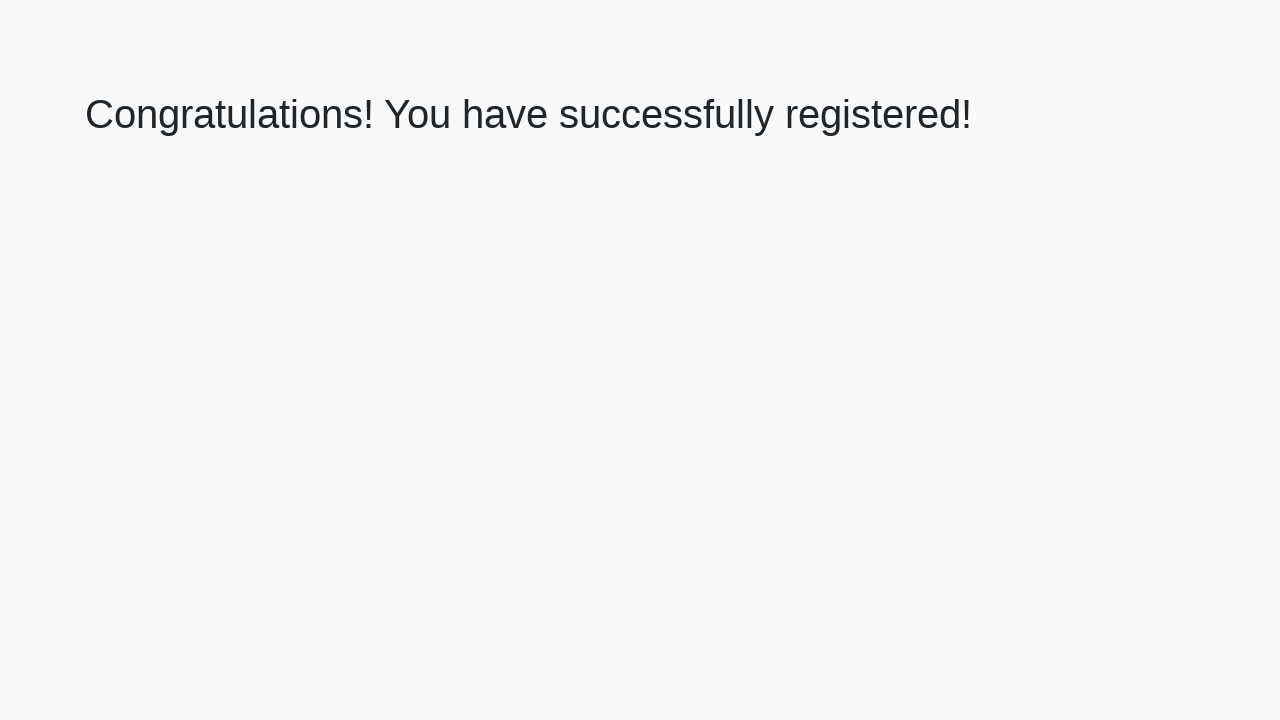

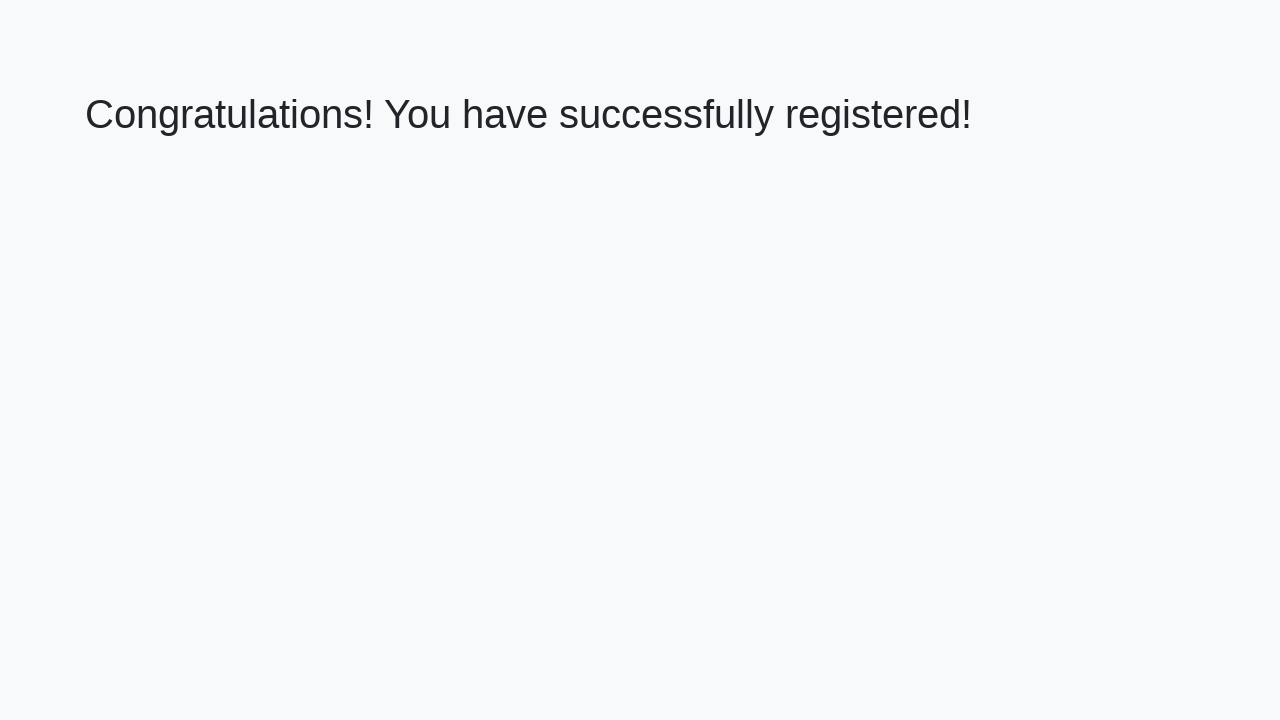